Tests nested frames functionality by navigating to the Nested Frames page, switching between outer and inner frames, and reading content from the middle frame

Starting URL: https://the-internet.herokuapp.com

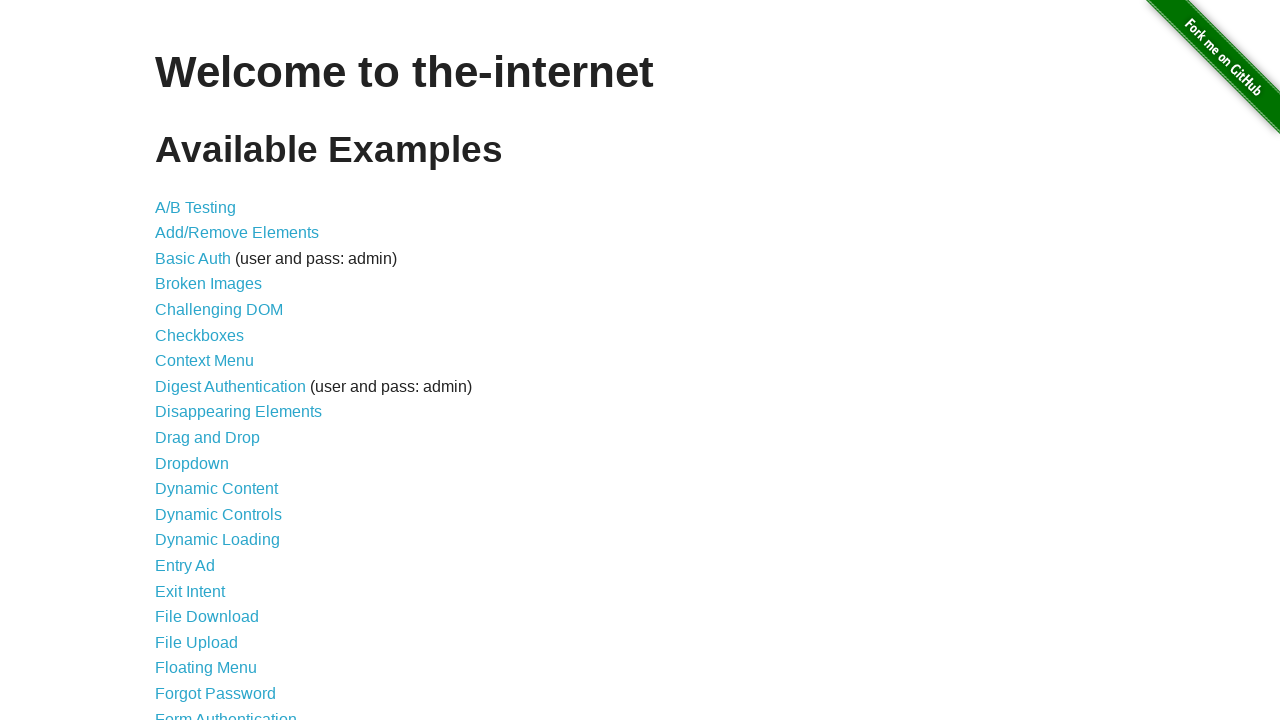

Clicked on Nested Frames link at (210, 395) on text=Nested Frames
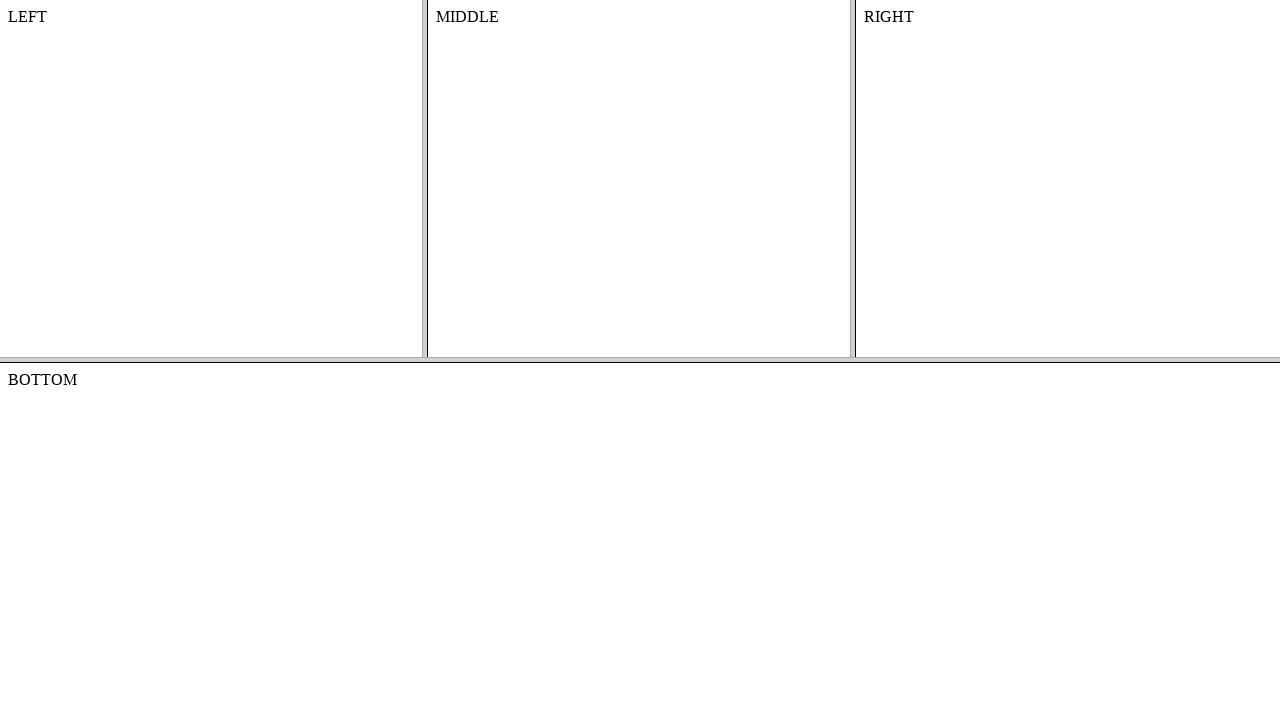

Waited for page to reach domcontentloaded state
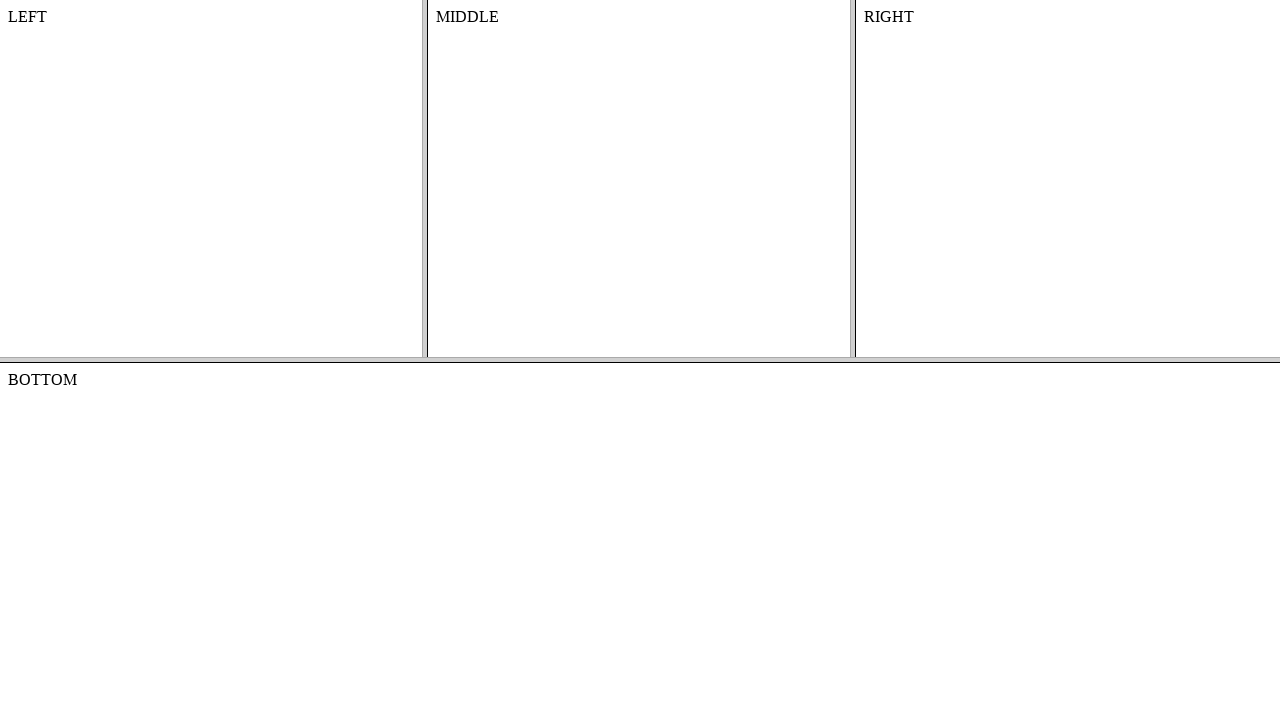

Located the top frame with name 'frame-top'
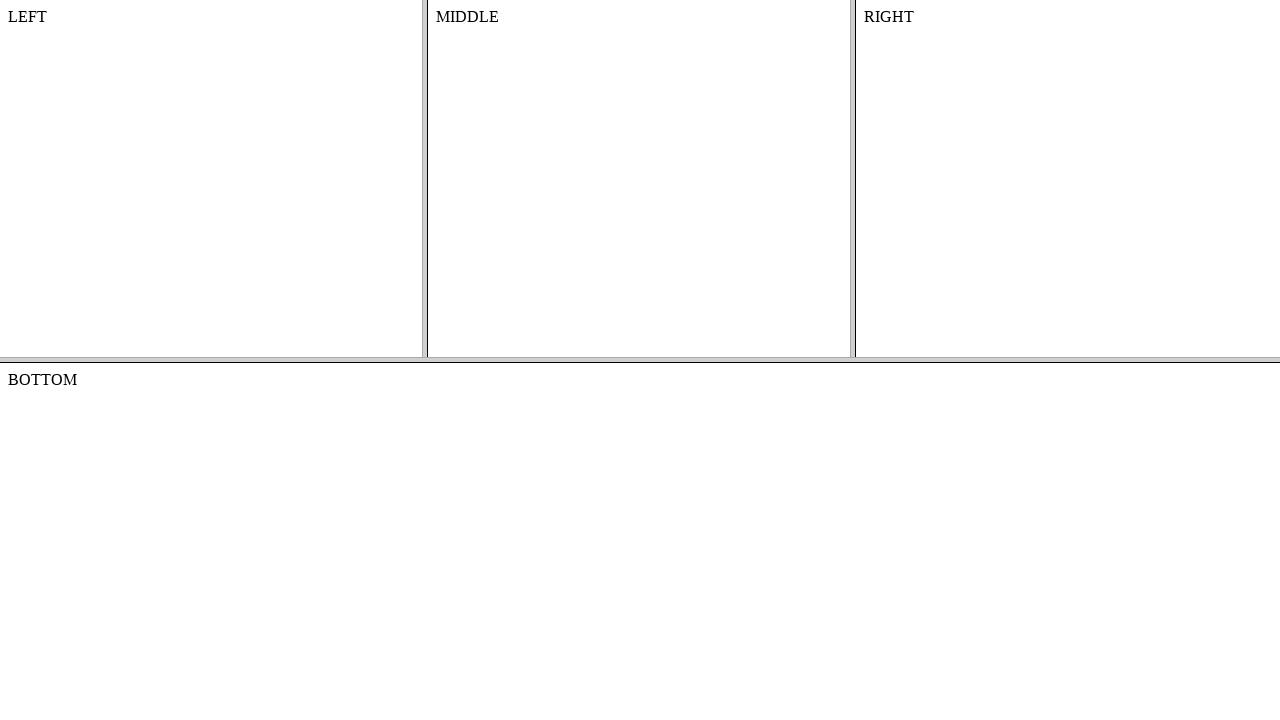

Located the middle frame with name 'frame-middle' within top frame
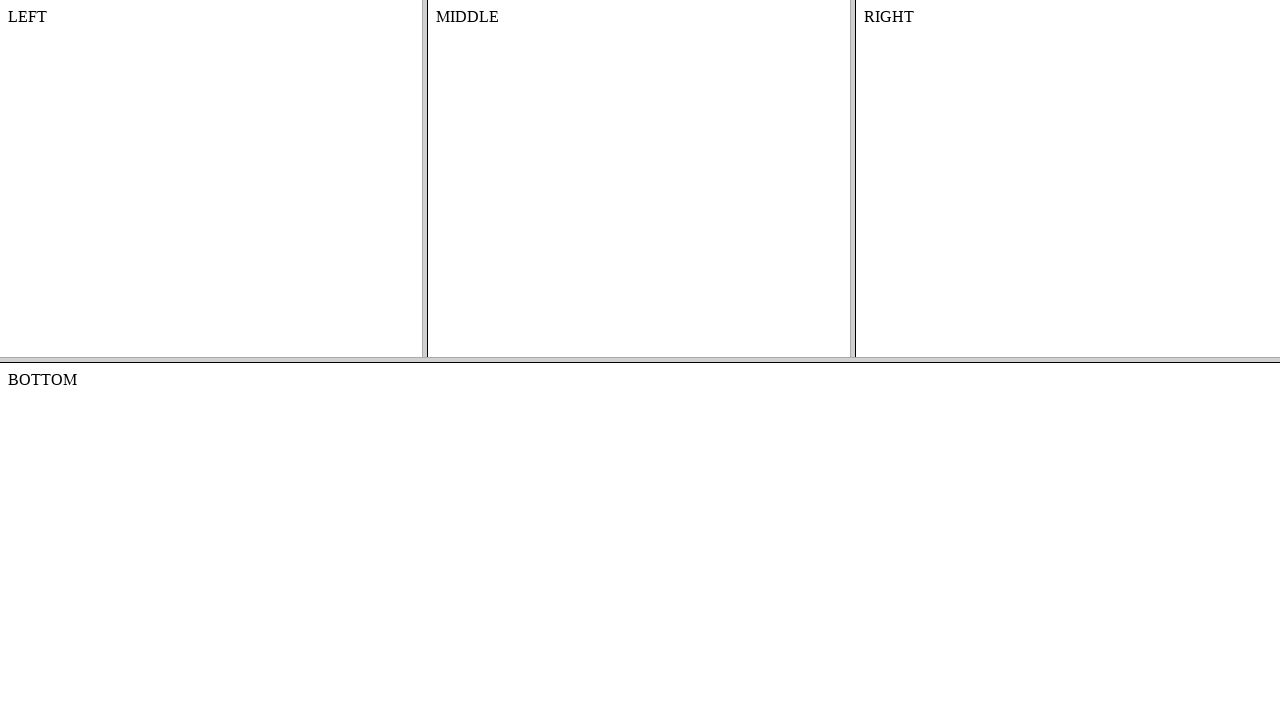

Located the content element with id 'content' in middle frame
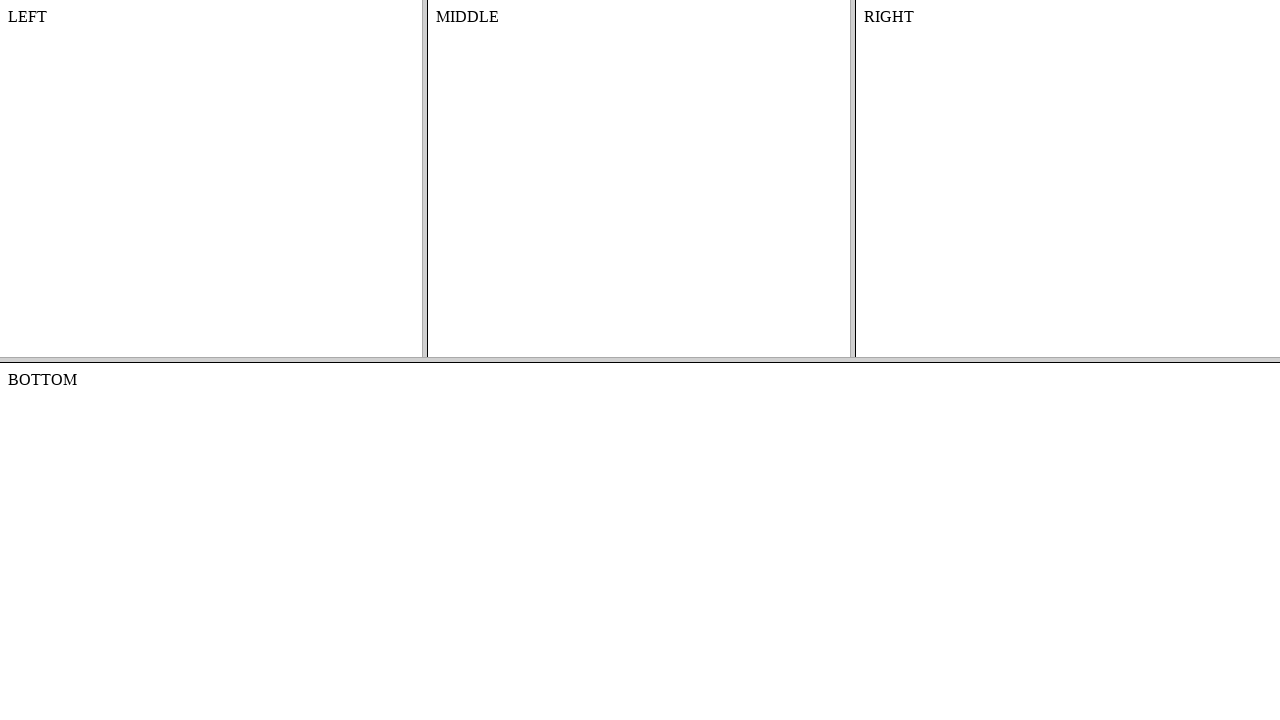

Waited for middle frame content element to be ready
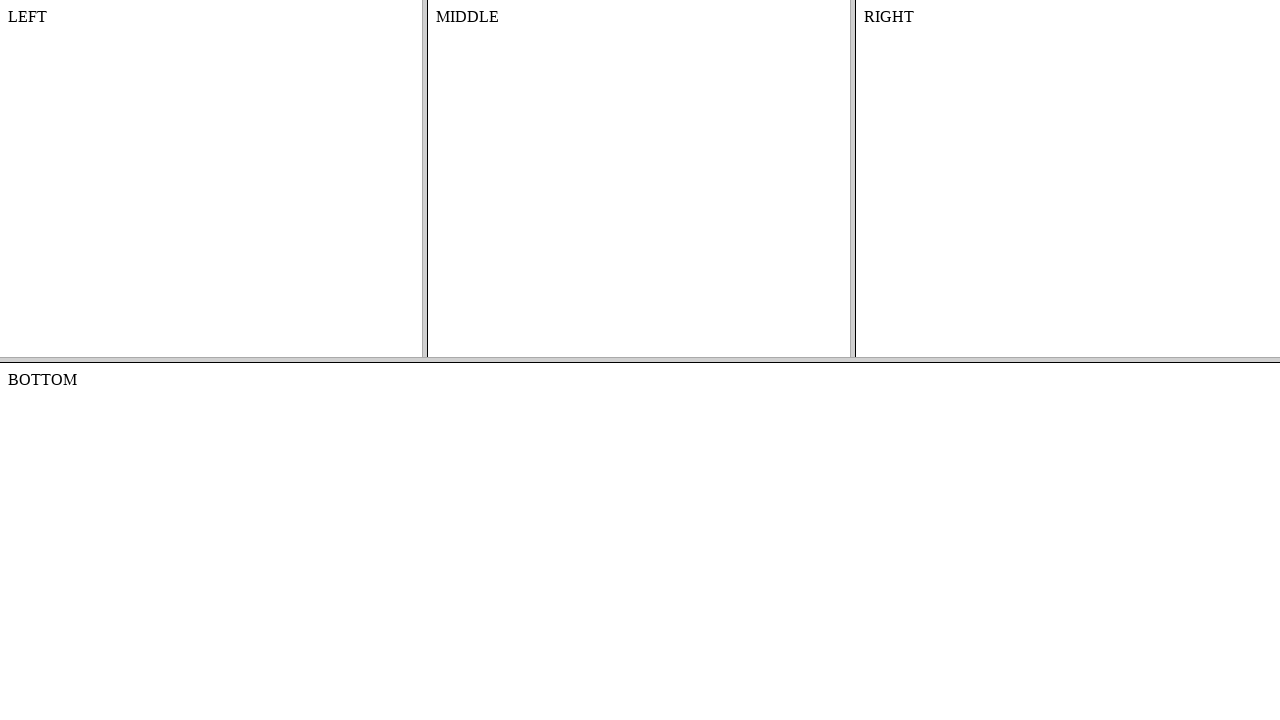

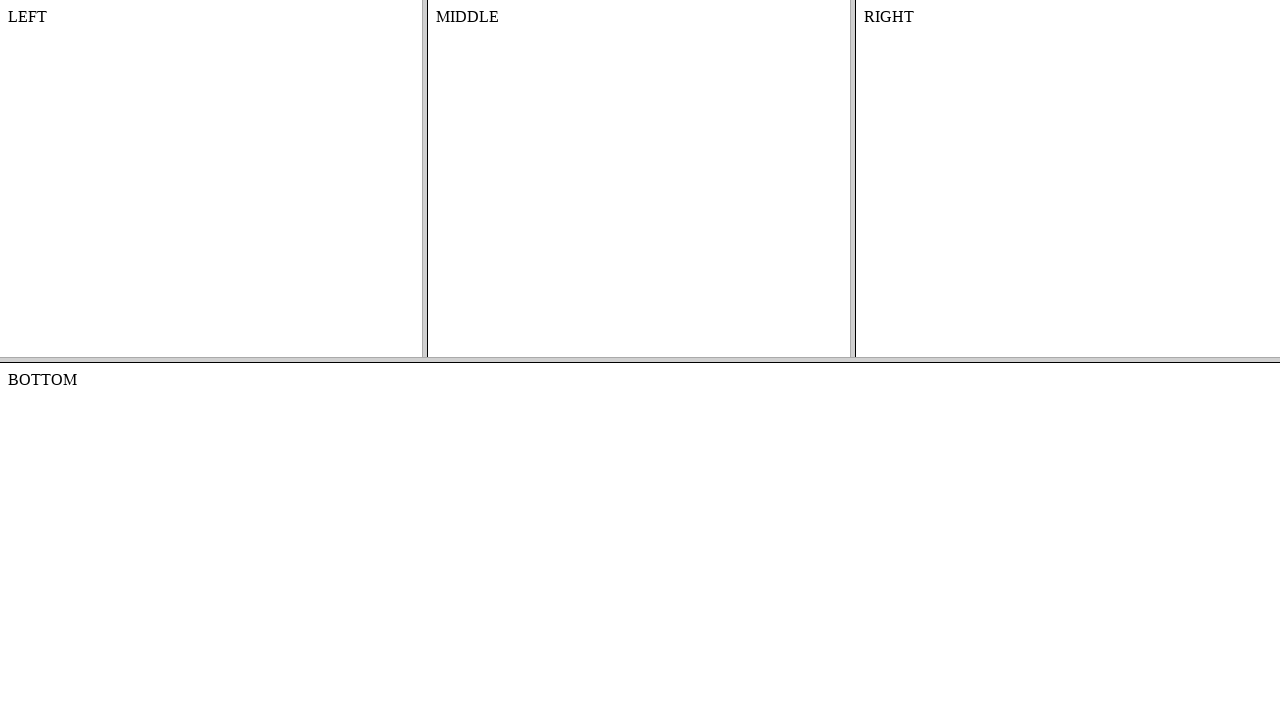